Tests HTML5 drag-and-drop functionality by dragging column A to column B three times in Edge

Starting URL: https://automationfc.github.io/drag-drop-html5/

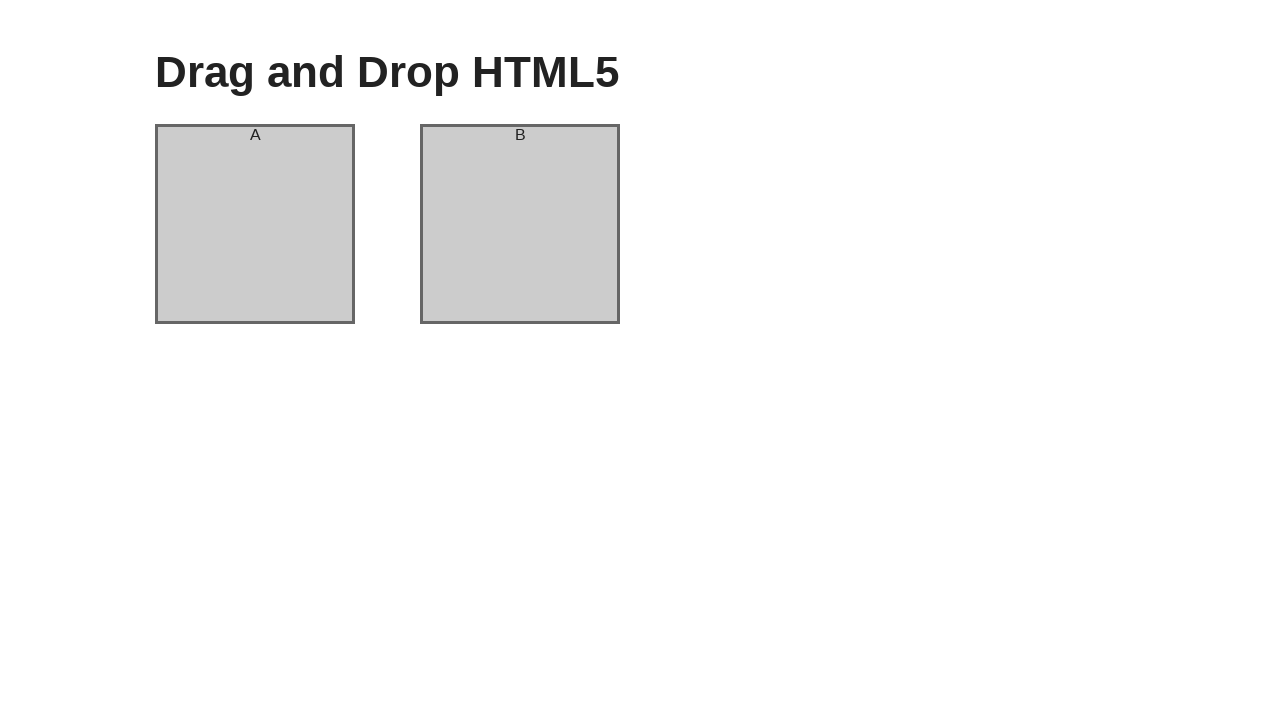

Located source element (column A)
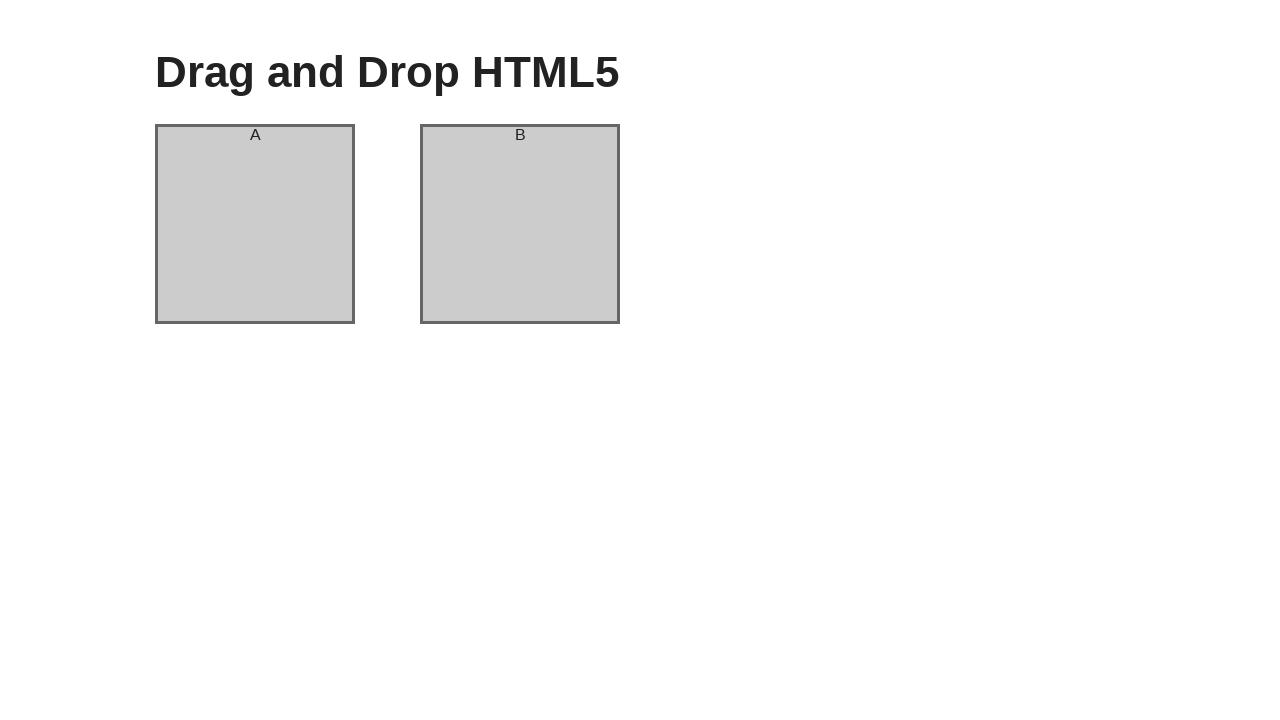

Located target element (column B)
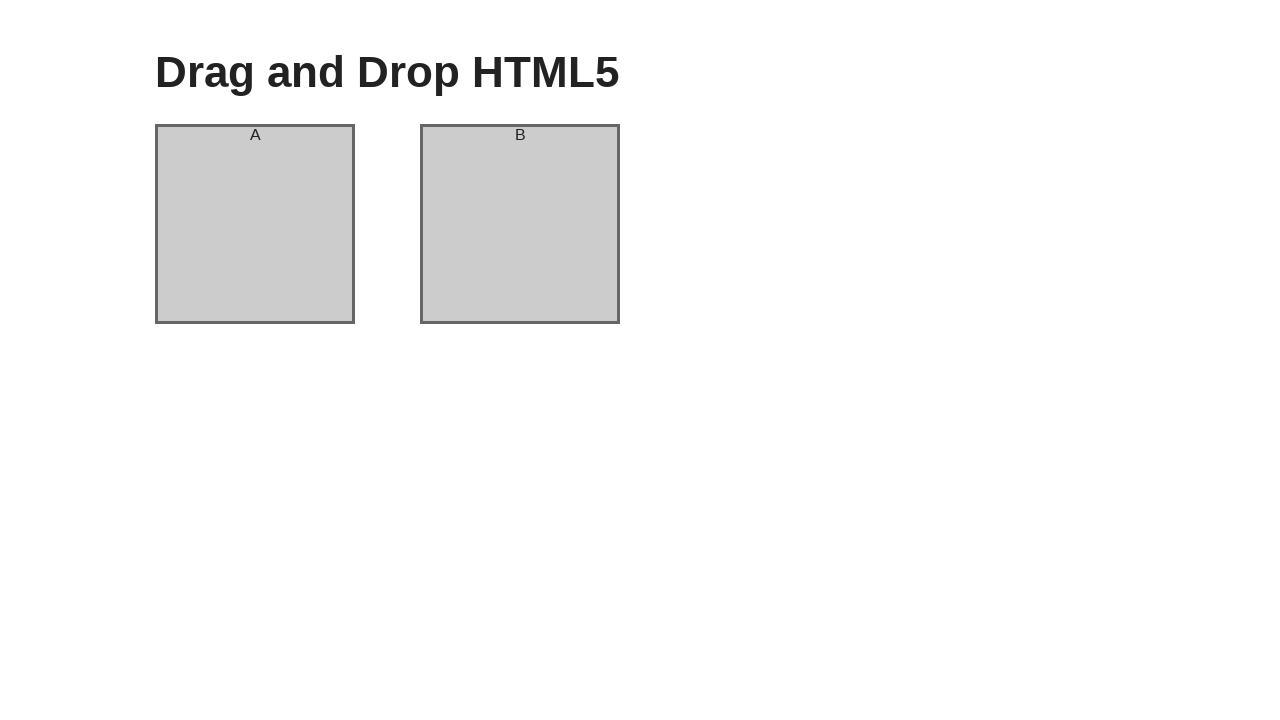

First drag and drop: dragged column A to column B at (520, 224)
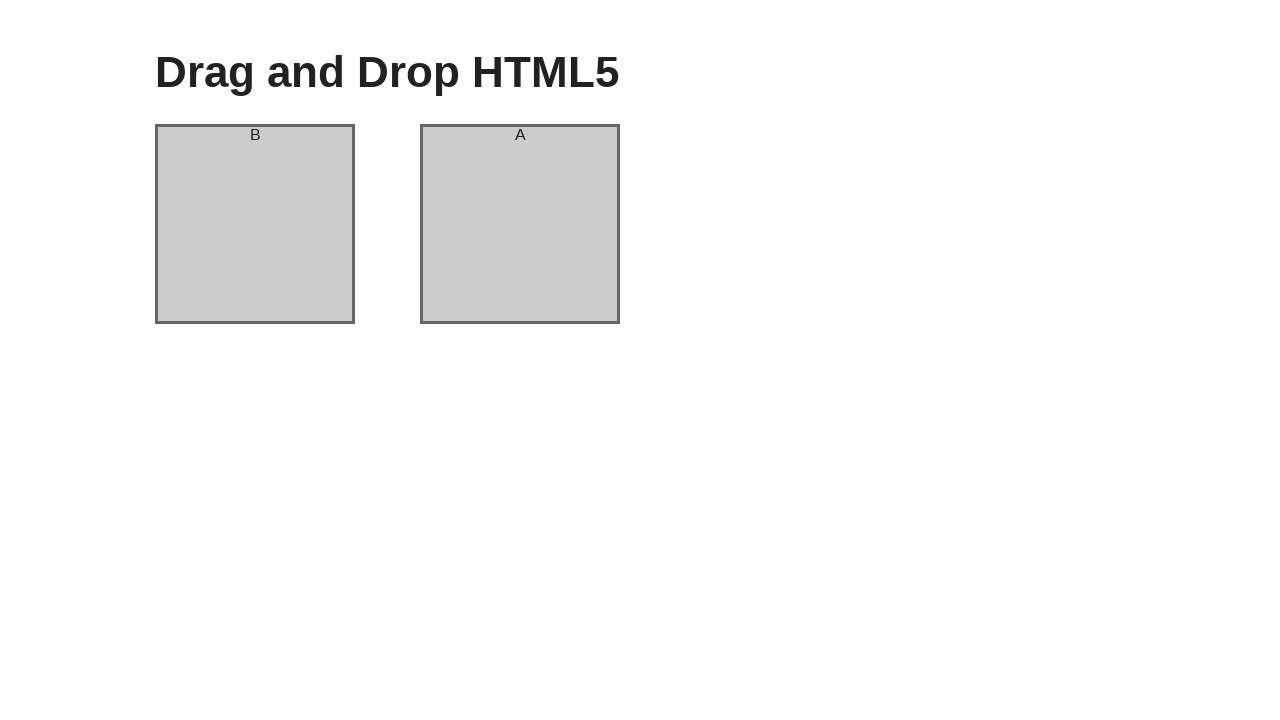

Second drag and drop: dragged column A to column B (after swap) at (520, 224)
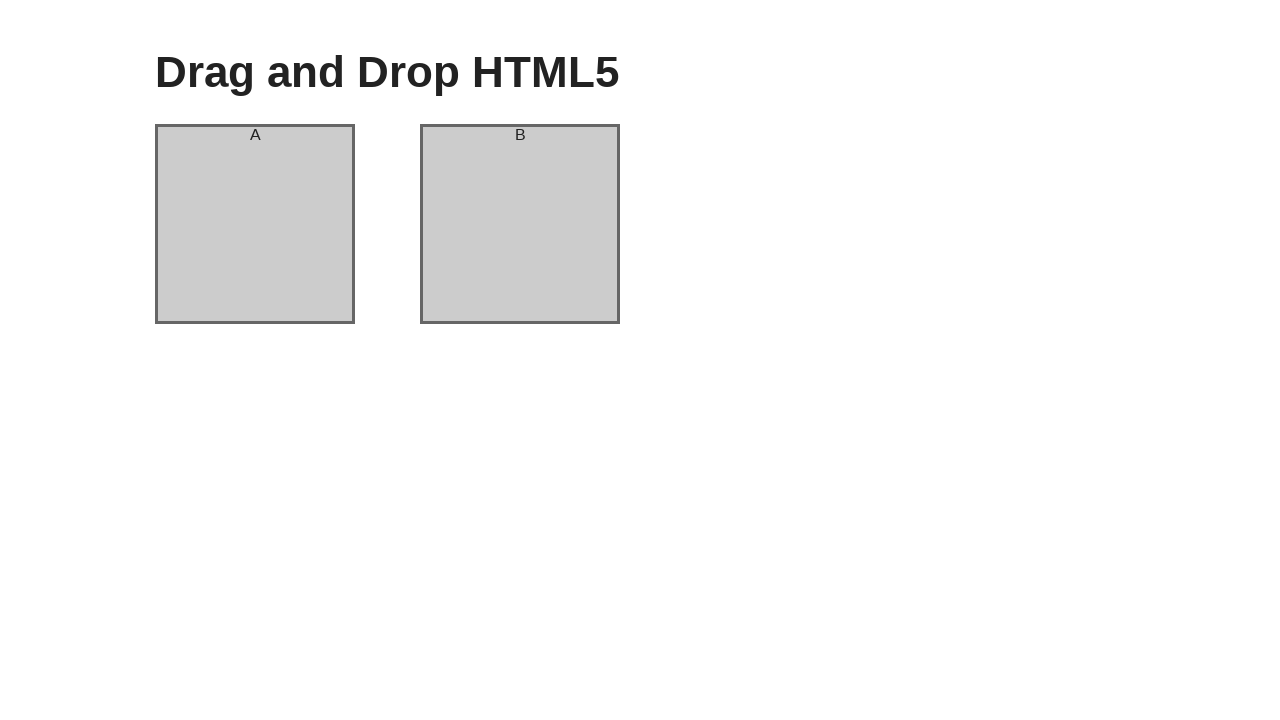

Third drag and drop: dragged column A to column B at (520, 224)
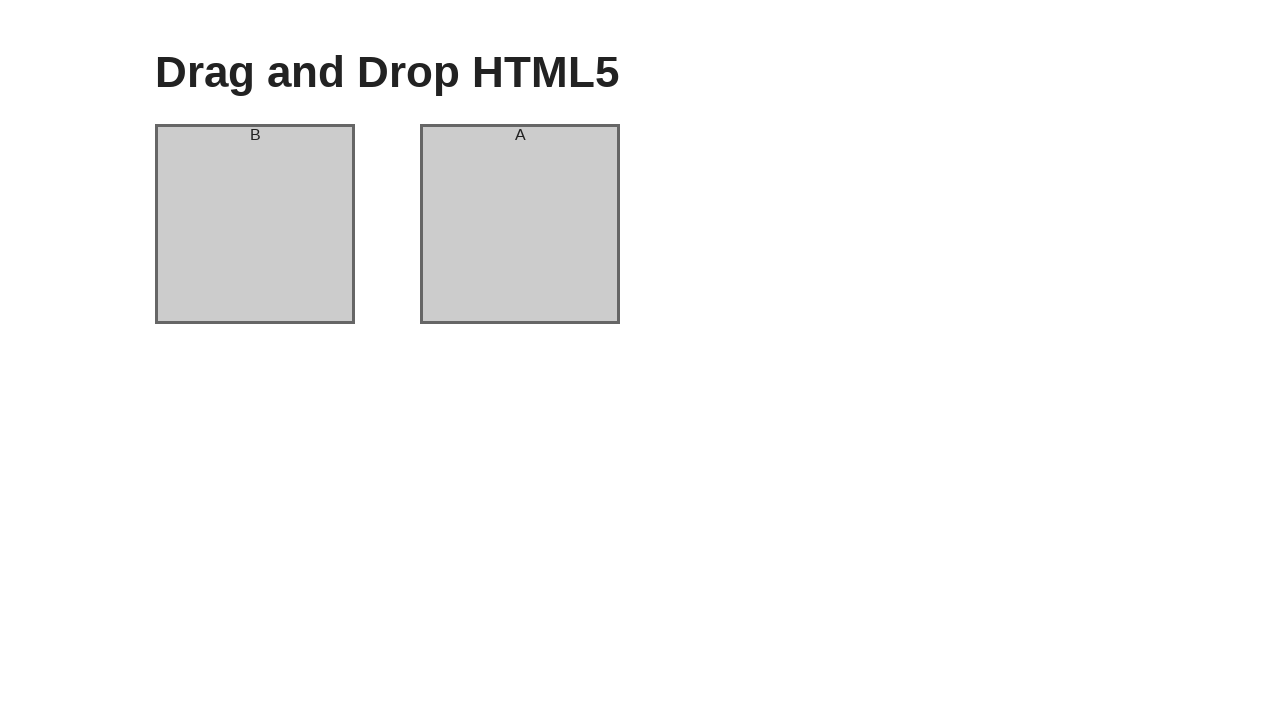

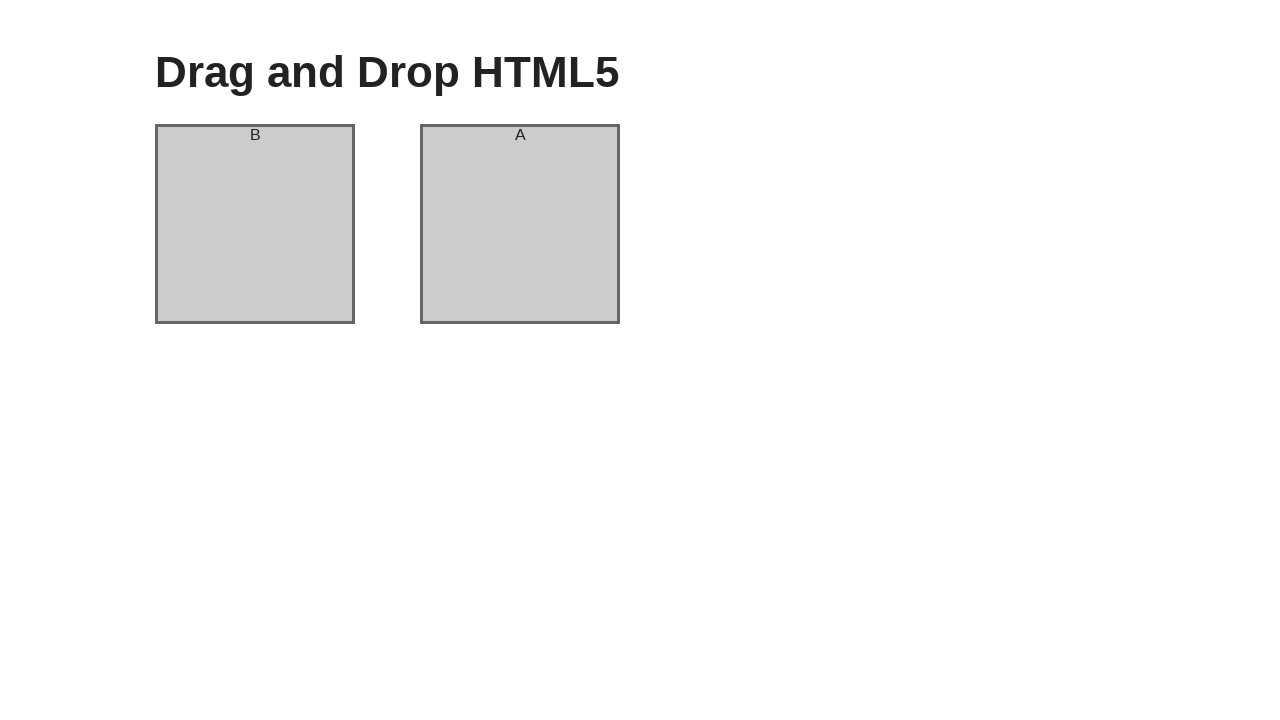